Tests e-commerce checkout flow by adding the first product to cart and proceeding through checkout to place order

Starting URL: https://rahulshettyacademy.com/seleniumPractise/#/

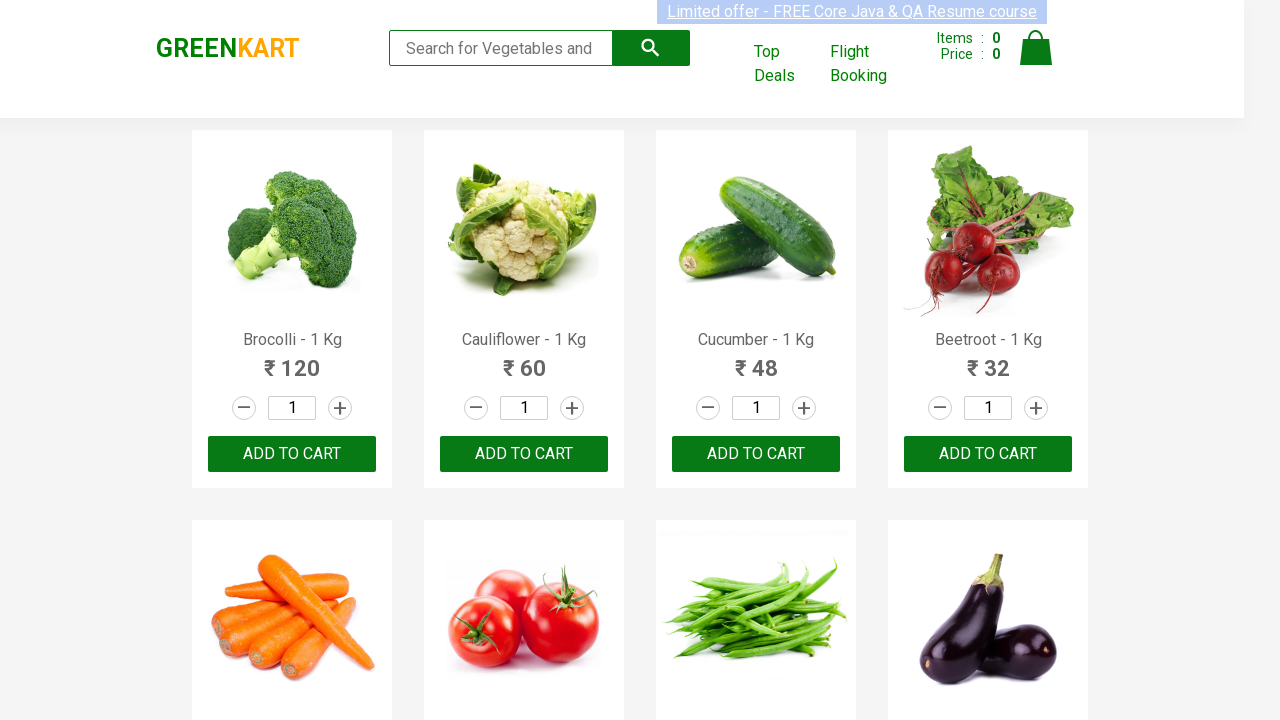

Products loaded on e-commerce page
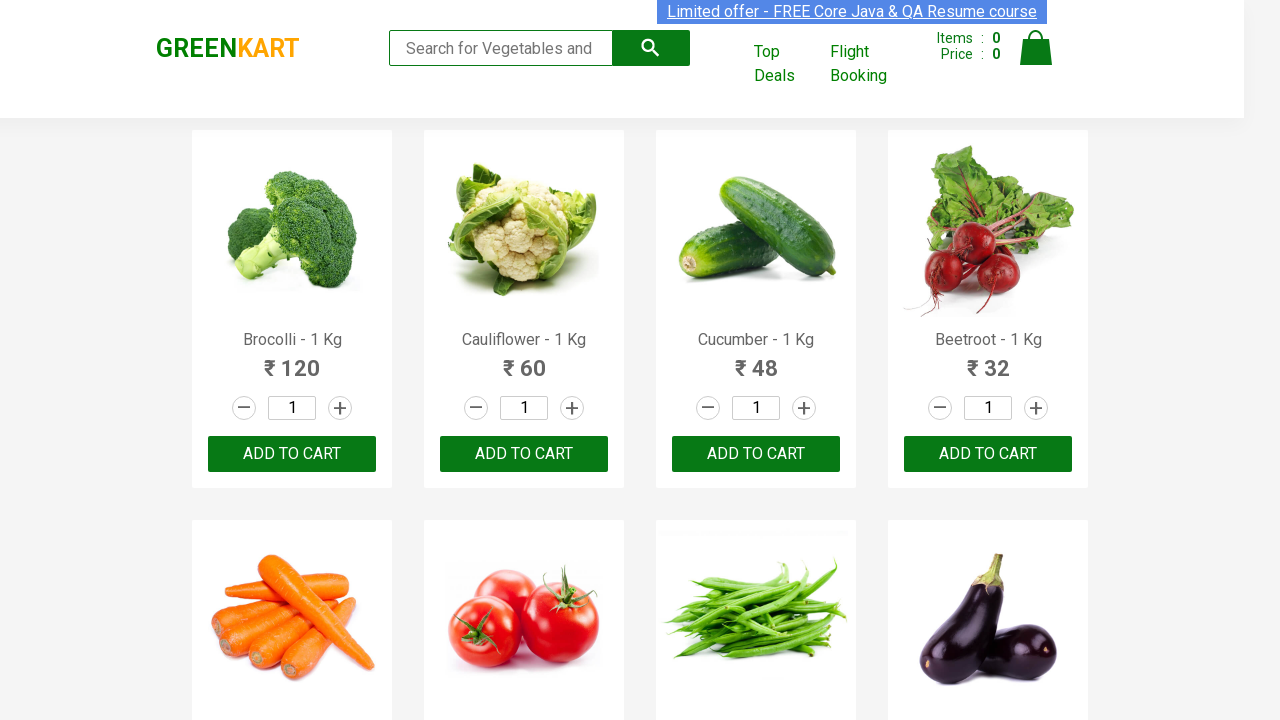

Added first product to cart at (292, 454) on .products >> .product >> nth=0 >> text=ADD TO CART
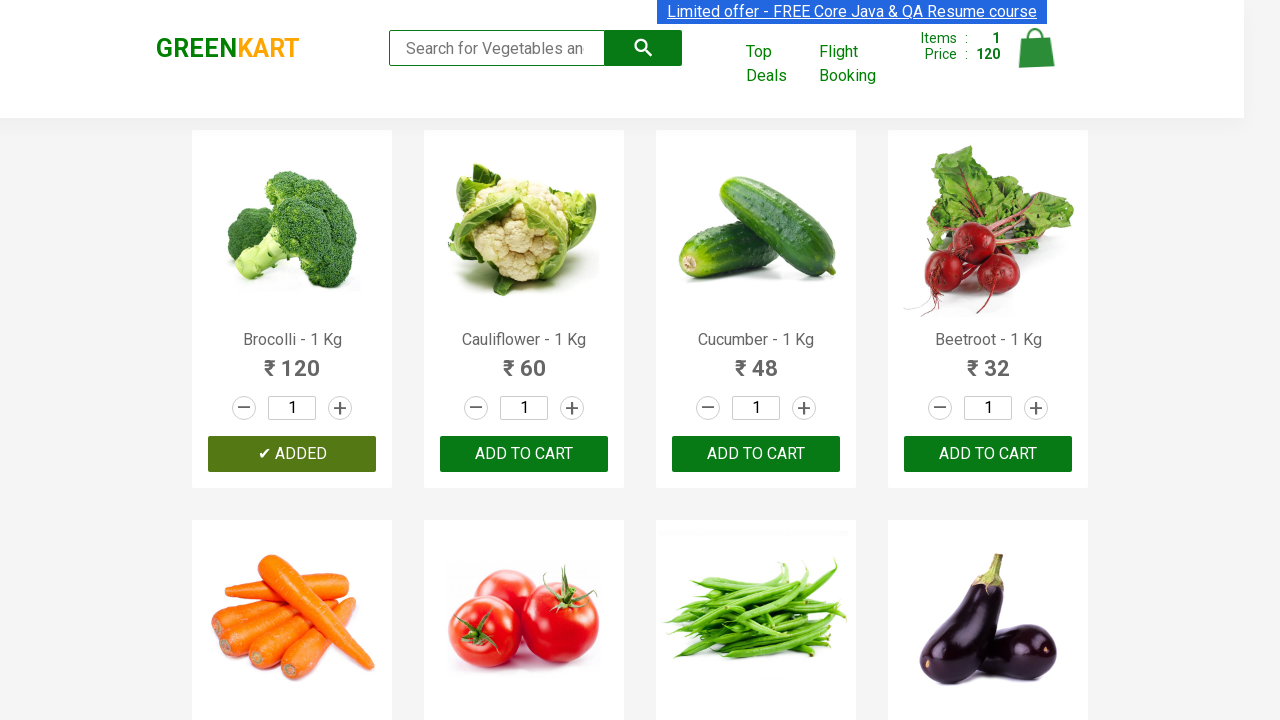

Clicked cart icon to view cart at (1036, 48) on .cart-icon > img
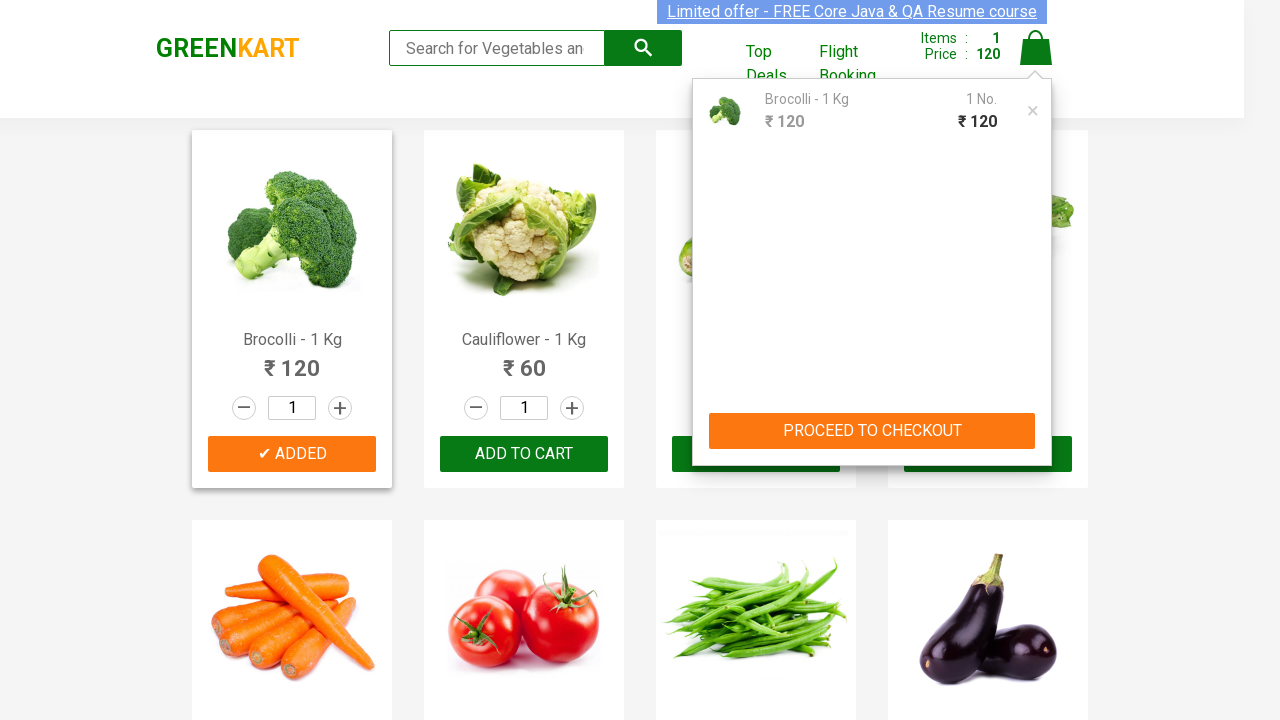

Clicked PROCEED TO CHECKOUT button at (872, 431) on text=PROCEED TO CHECKOUT
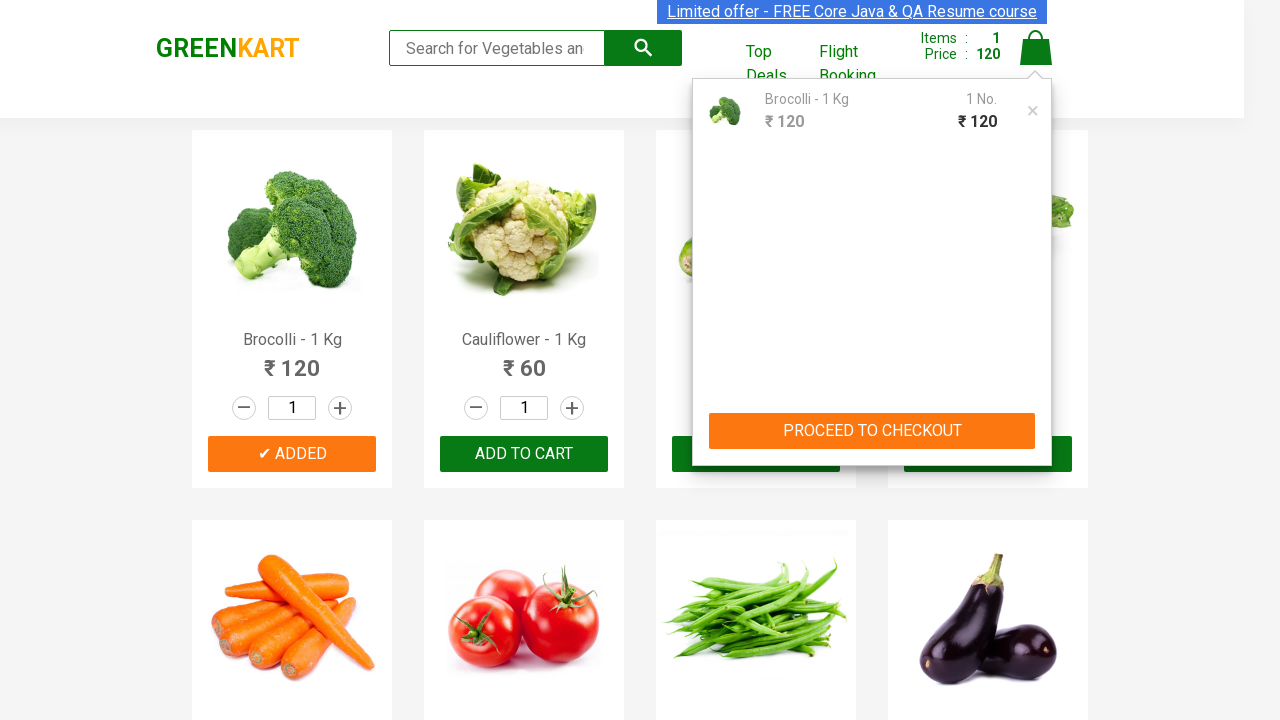

Clicked Place Order button to complete checkout at (1036, 420) on text=Place Order
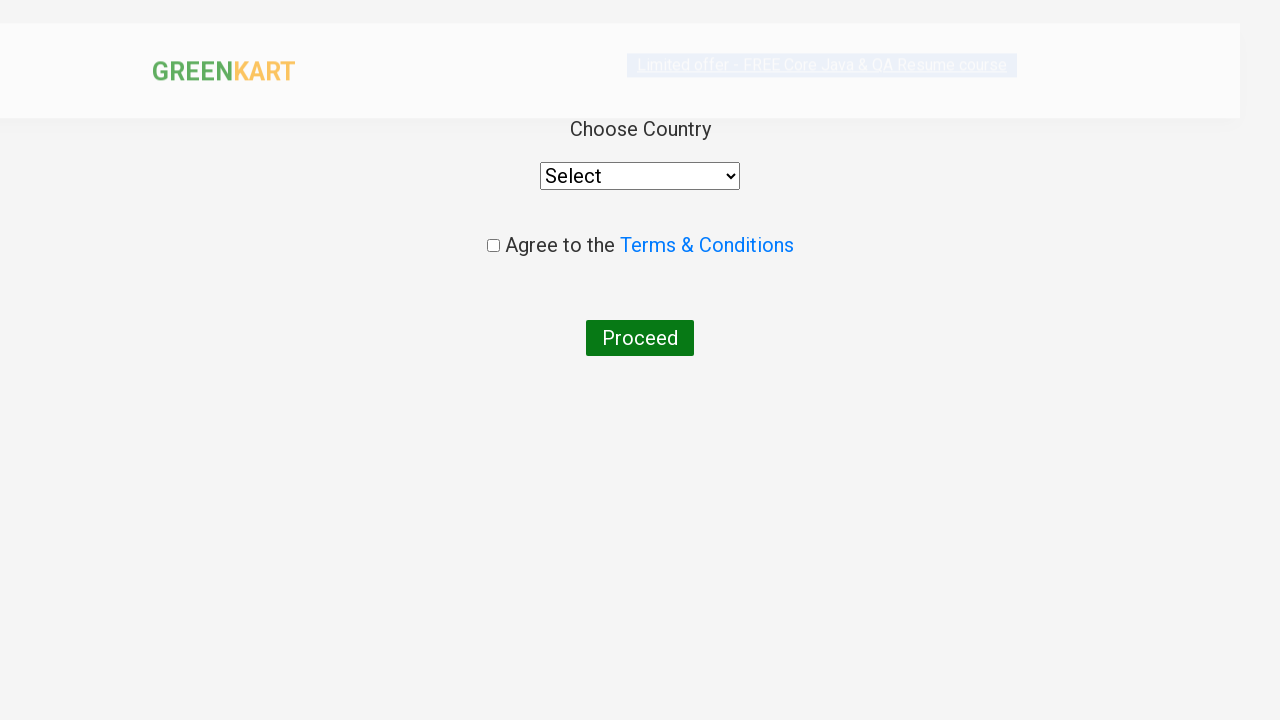

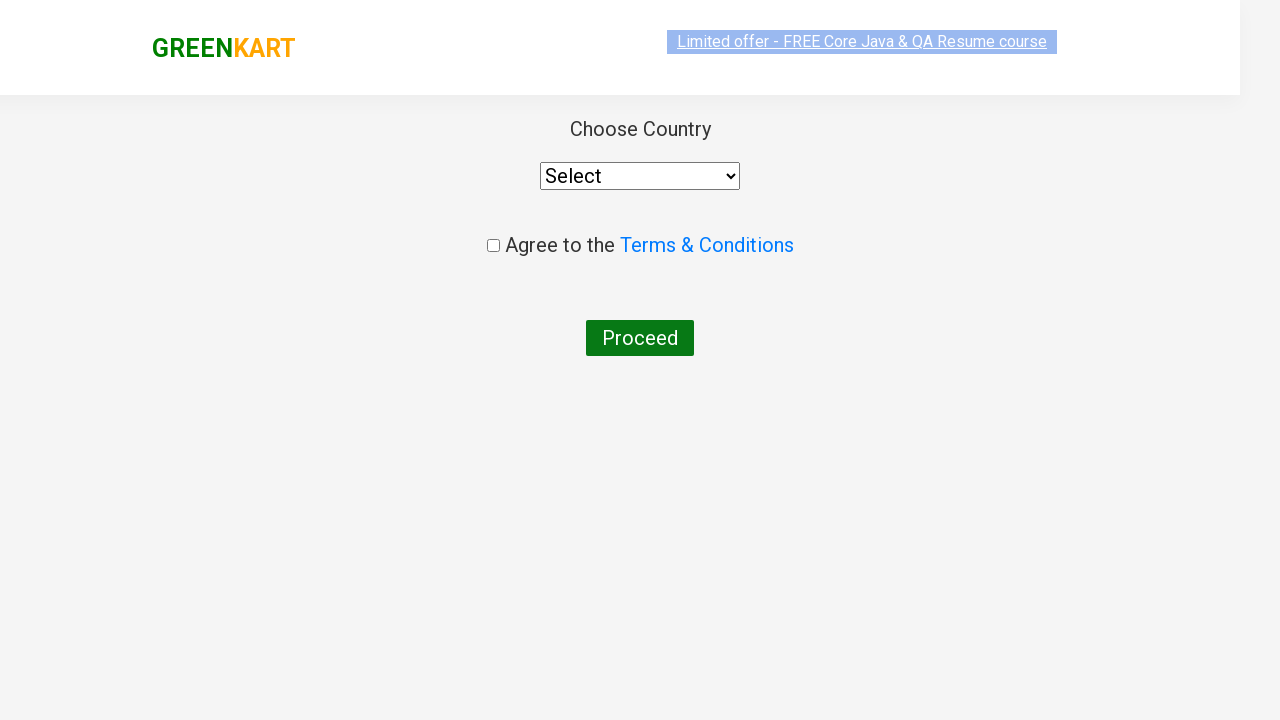